Tests that attempting to select a disabled option in a dropdown is handled appropriately

Starting URL: https://www.selenium.dev/selenium/web/formPage.html

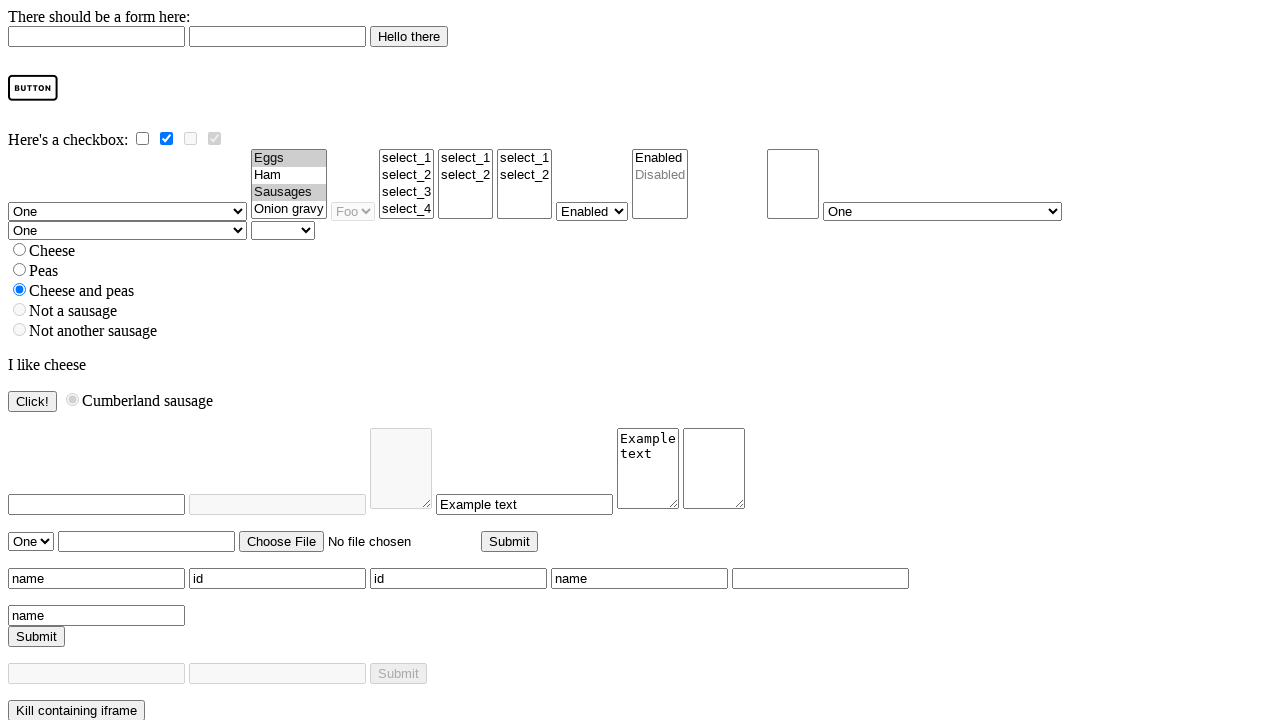

Attempted to select disabled option from dropdown on select[name='single_disabled']
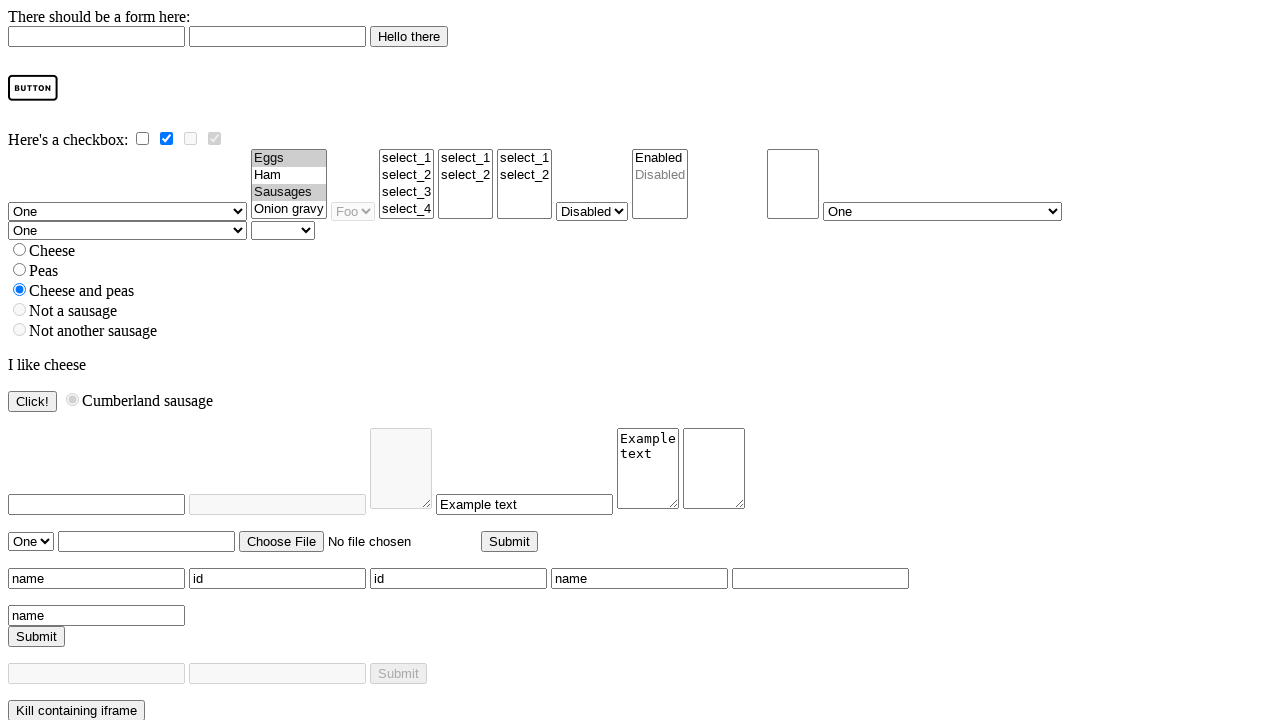

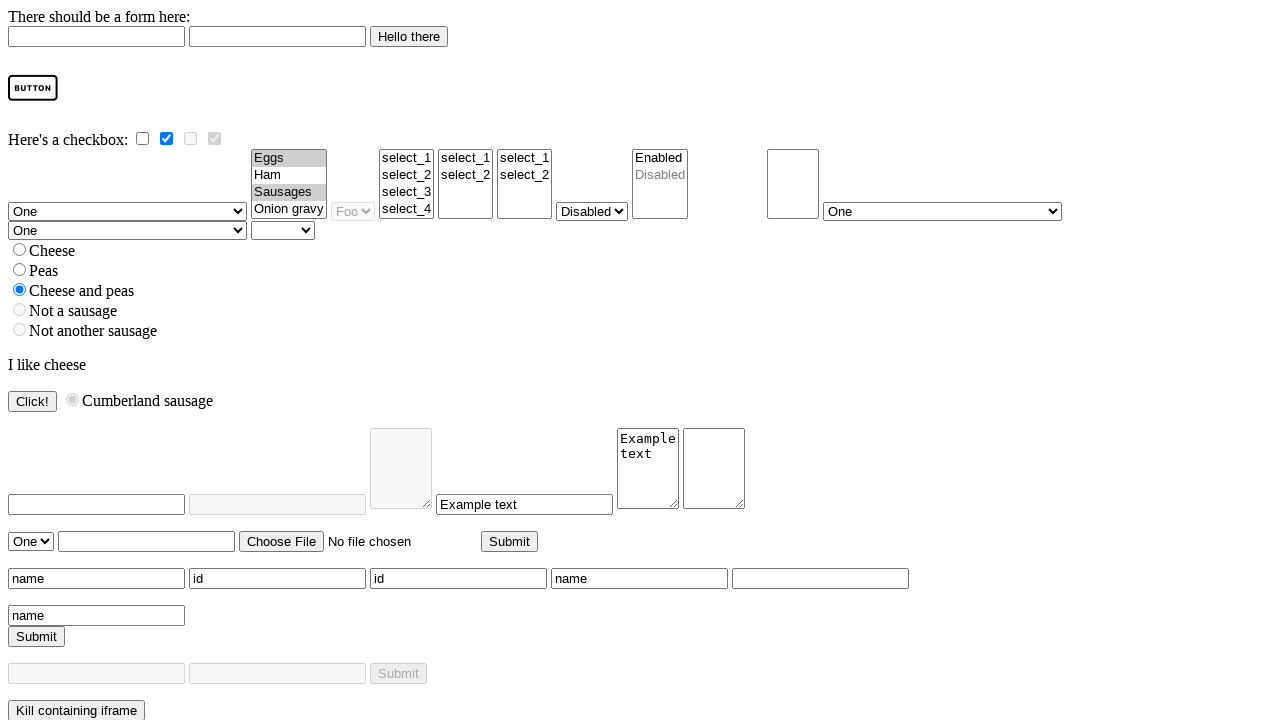